Tests closing a modal dialog by clicking the Close button on the entry ad page

Starting URL: https://the-internet.herokuapp.com/entry_ad

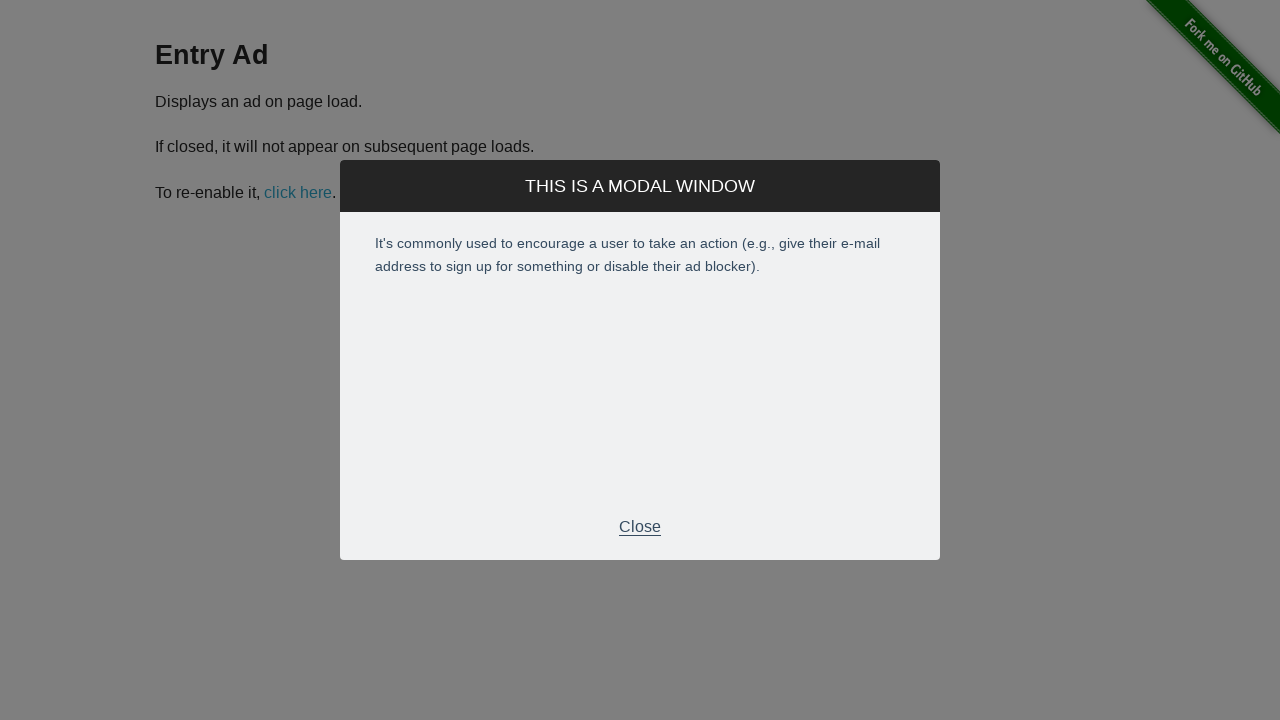

Waited for Close button to appear in entry ad modal
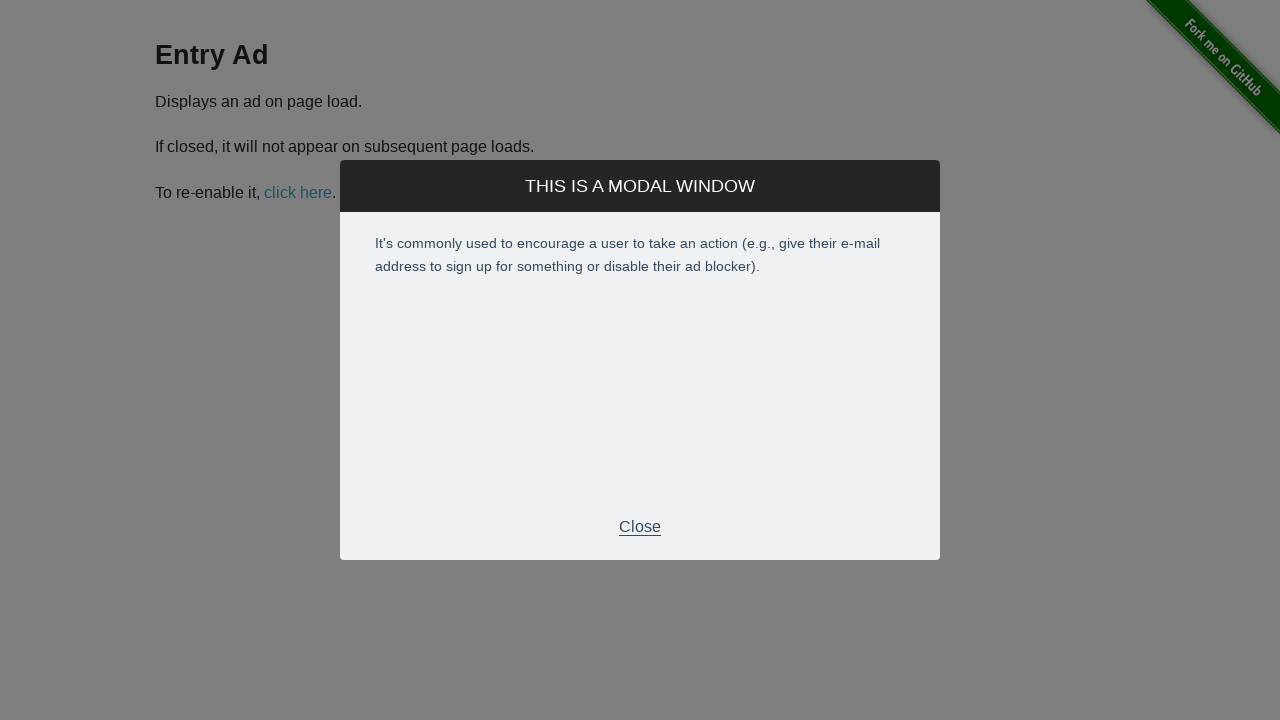

Clicked the Close button to dismiss the modal at (640, 527) on xpath=//p[text()='Close']
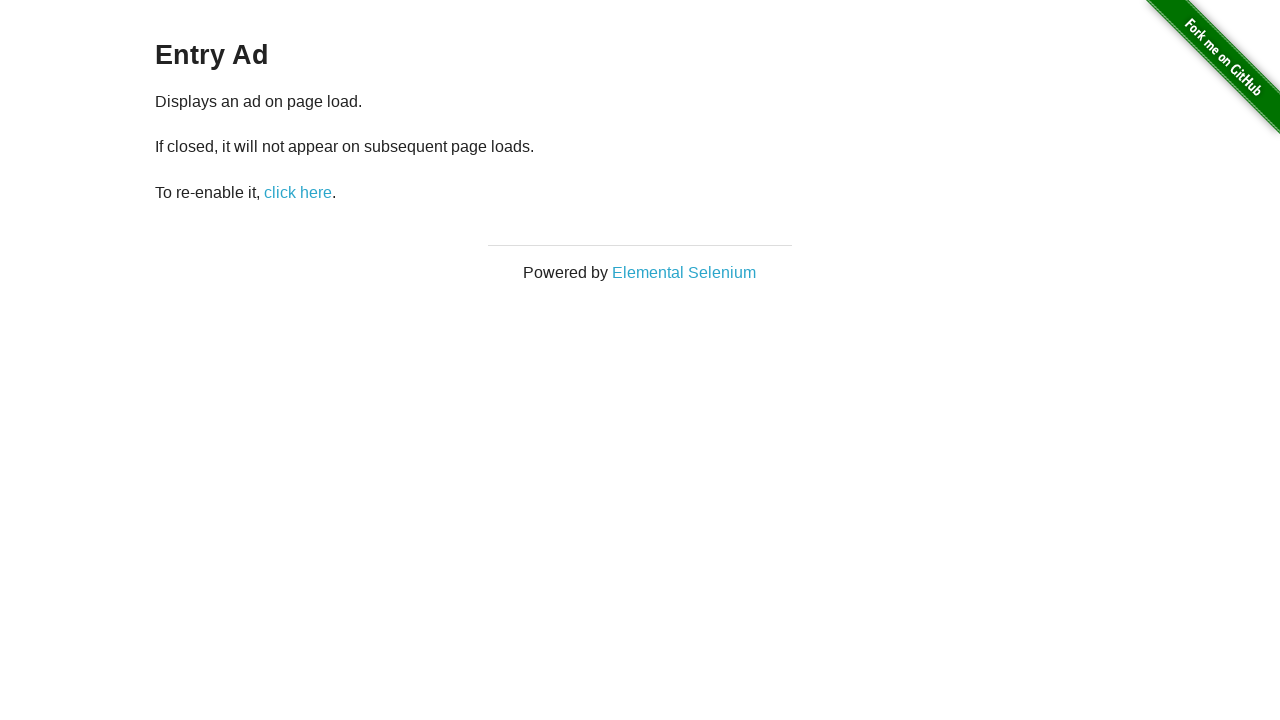

Verified that the modal has closed and is no longer visible
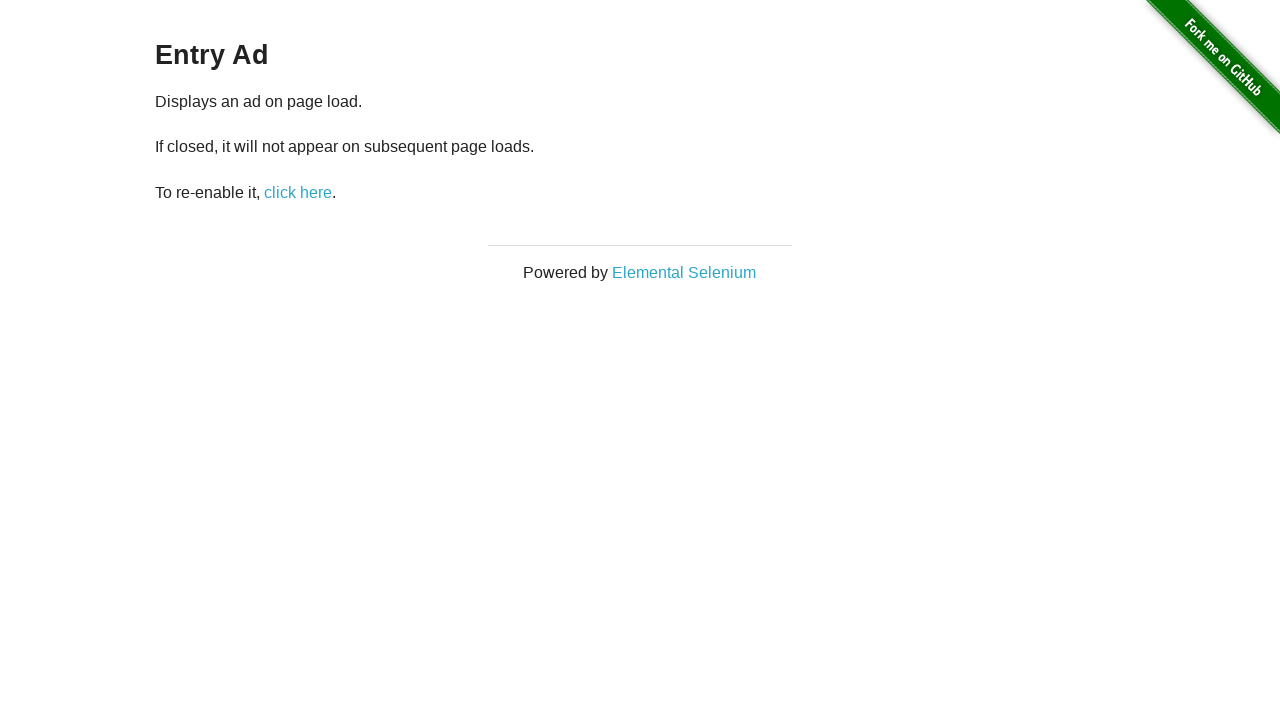

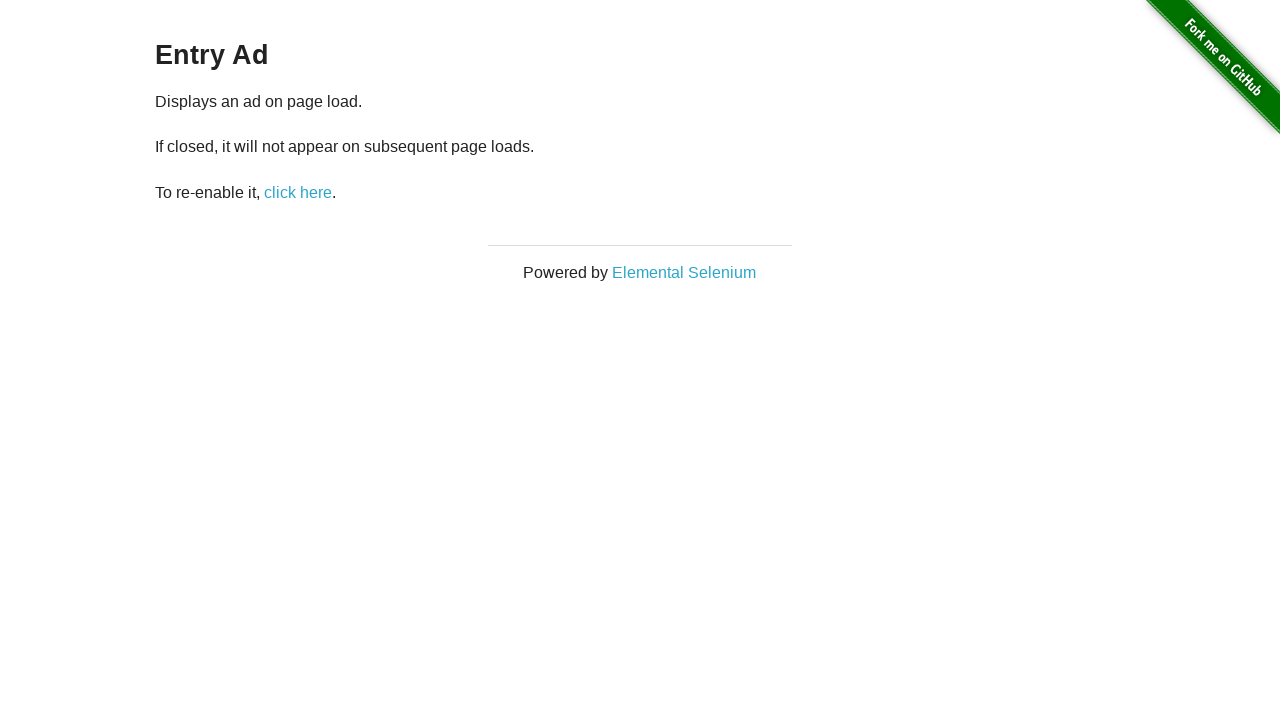